Tests dynamic loading of page elements by clicking start and waiting for hidden content to appear

Starting URL: http://the-internet.herokuapp.com/dynamic_loading/1

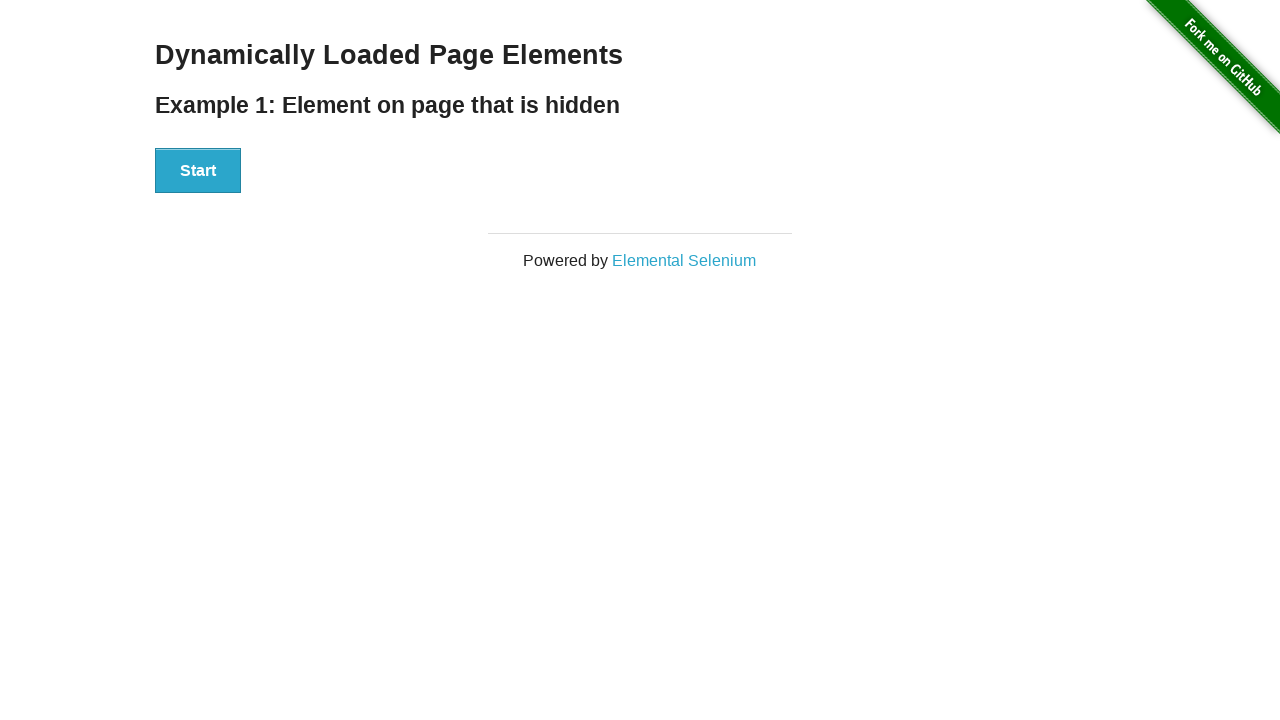

Located all loading bar elements on the page
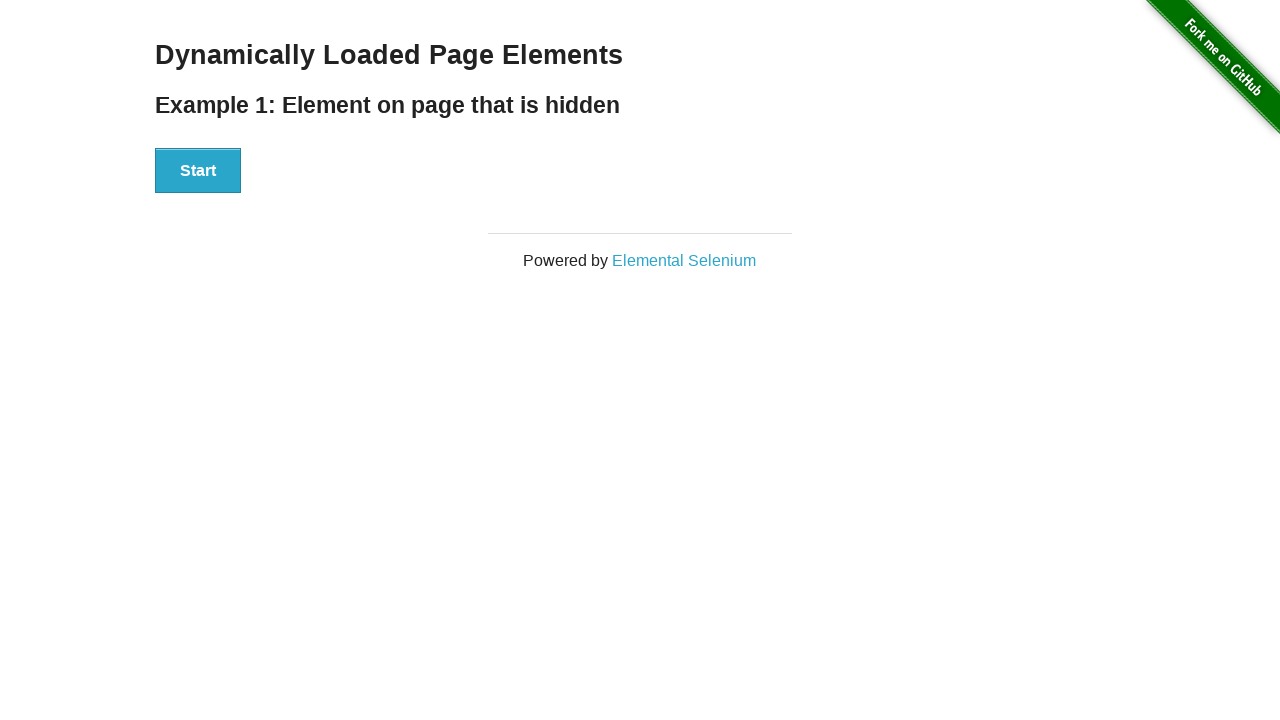

Verified that no loading bars are initially present
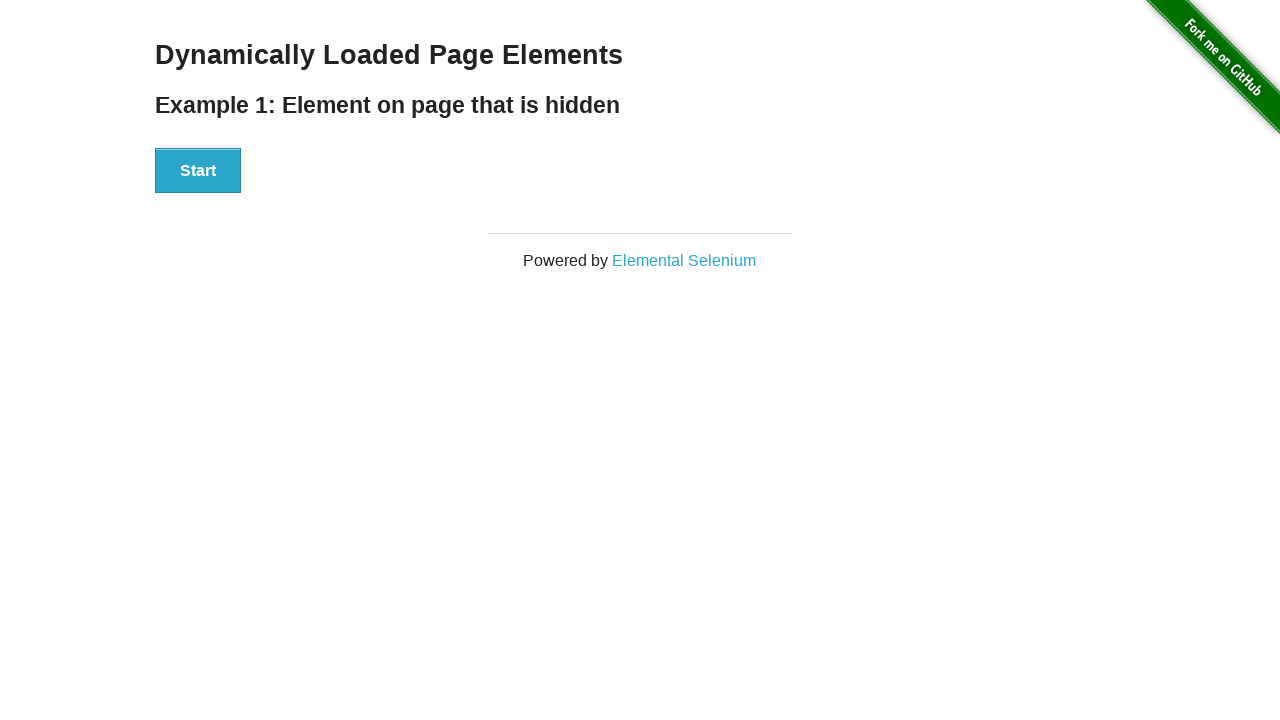

Located the 'Hello World!' element
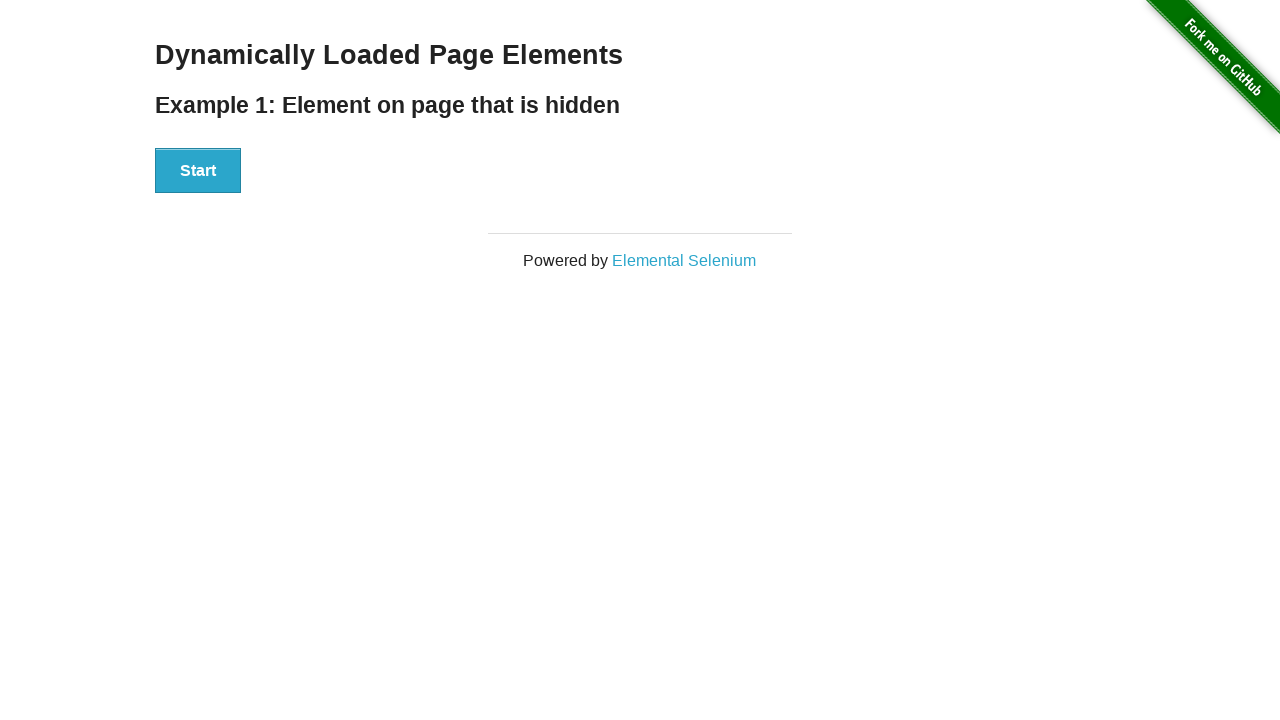

Verified that 'Hello World!' element is not visible initially
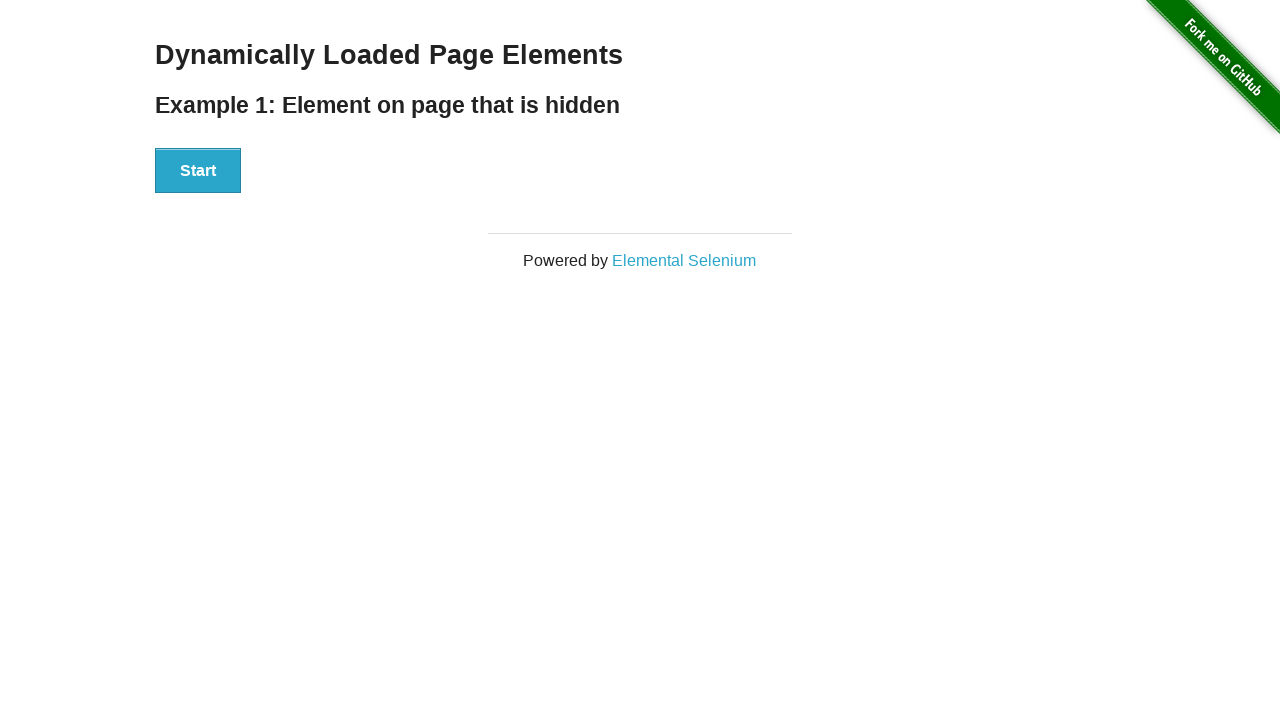

Located the Start button
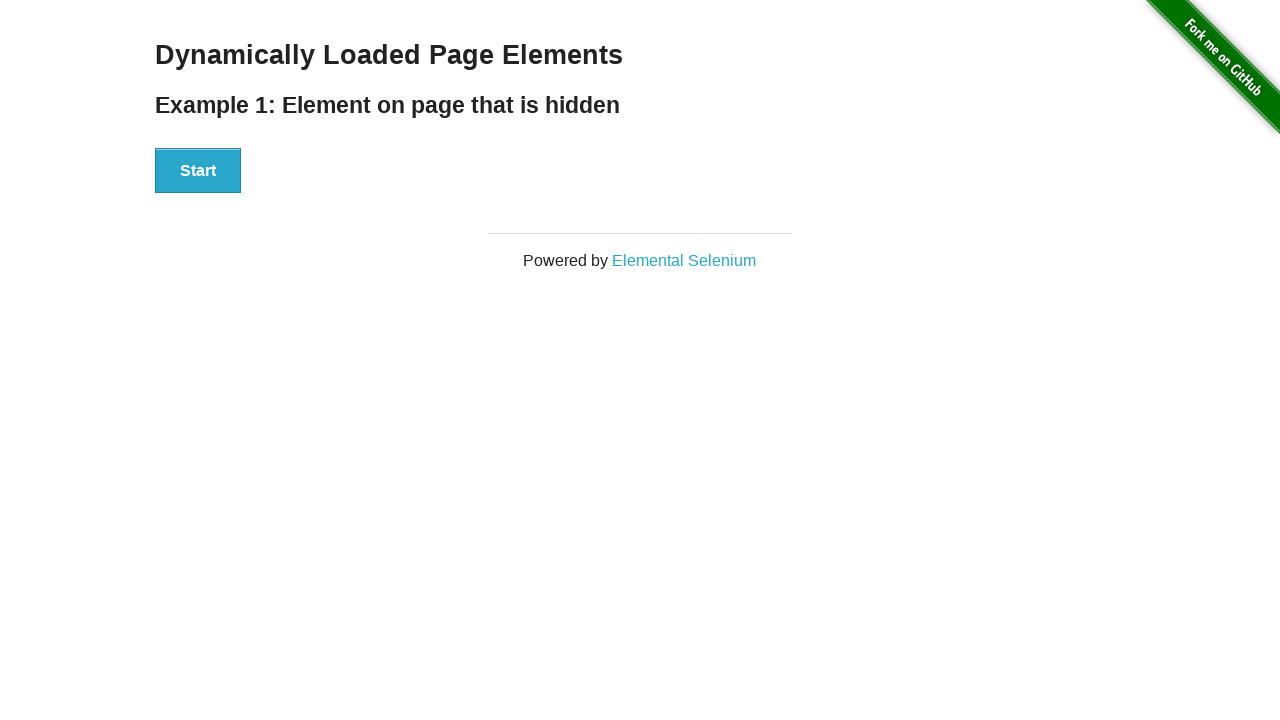

Clicked the Start button to initiate dynamic loading at (198, 171) on xpath=//div[@id='start']/button[contains(text(),'Start')]
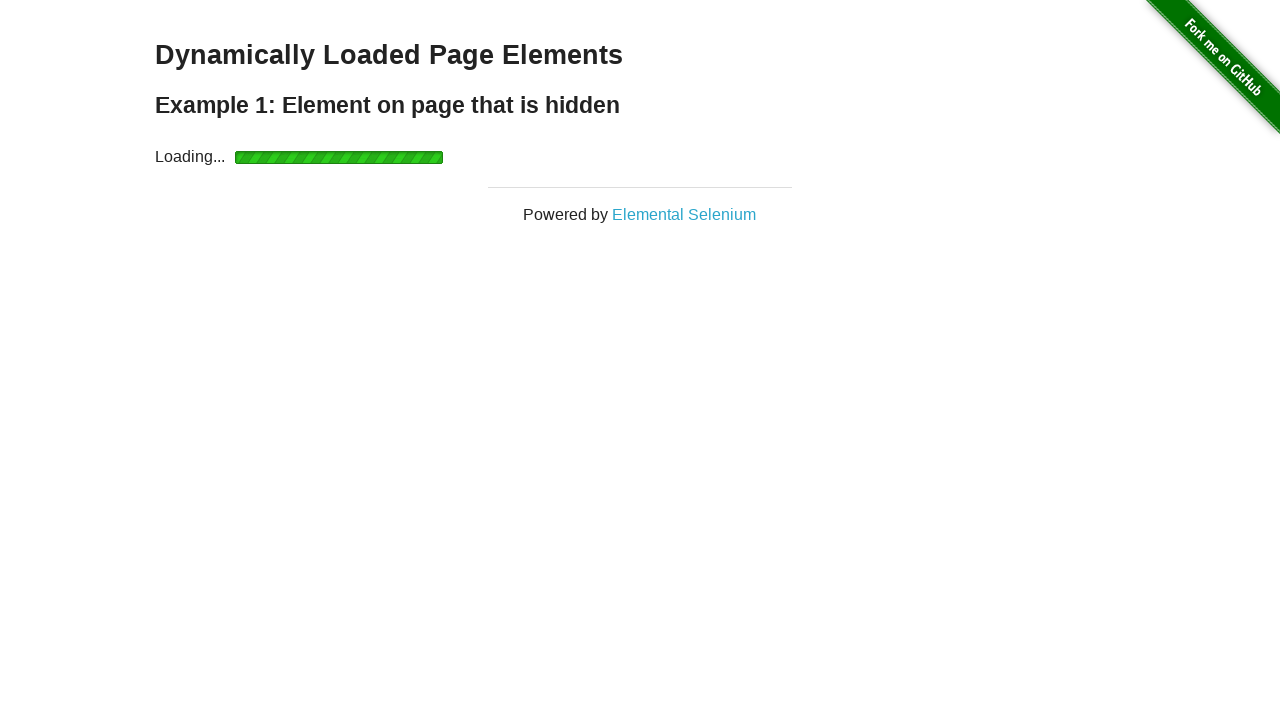

Waited for loading bar to become visible
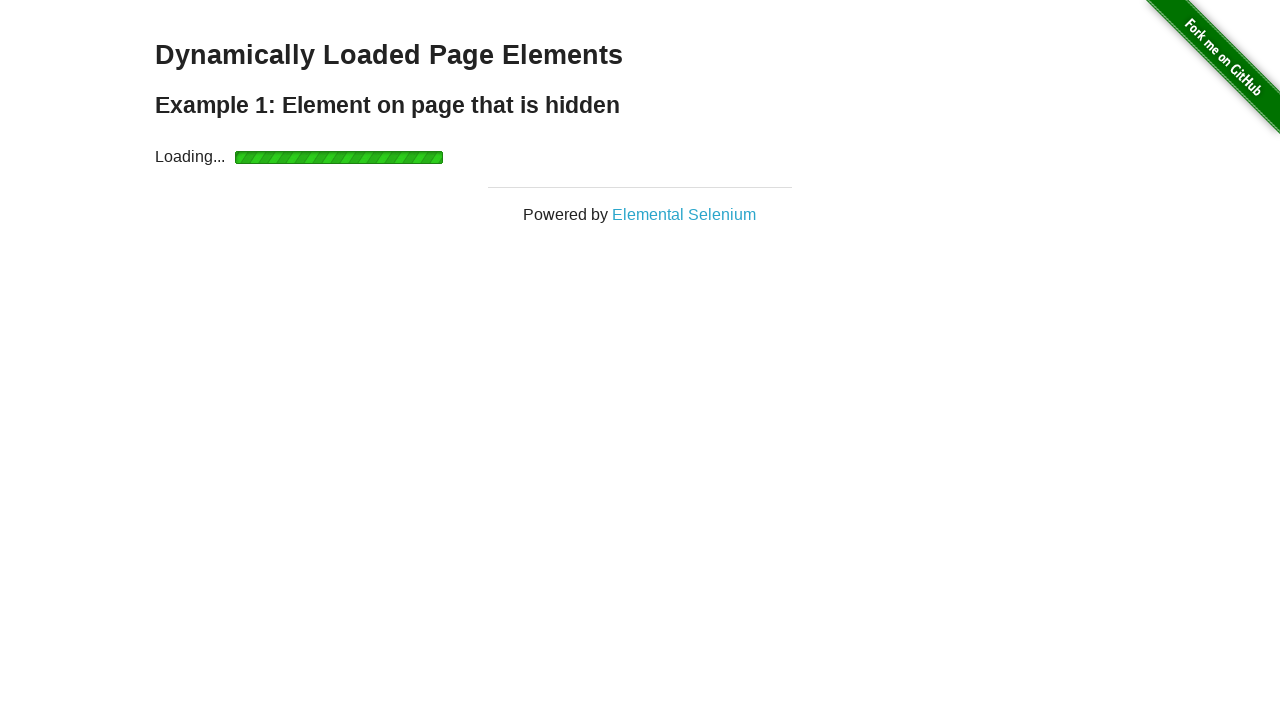

Waited for loading bar to disappear
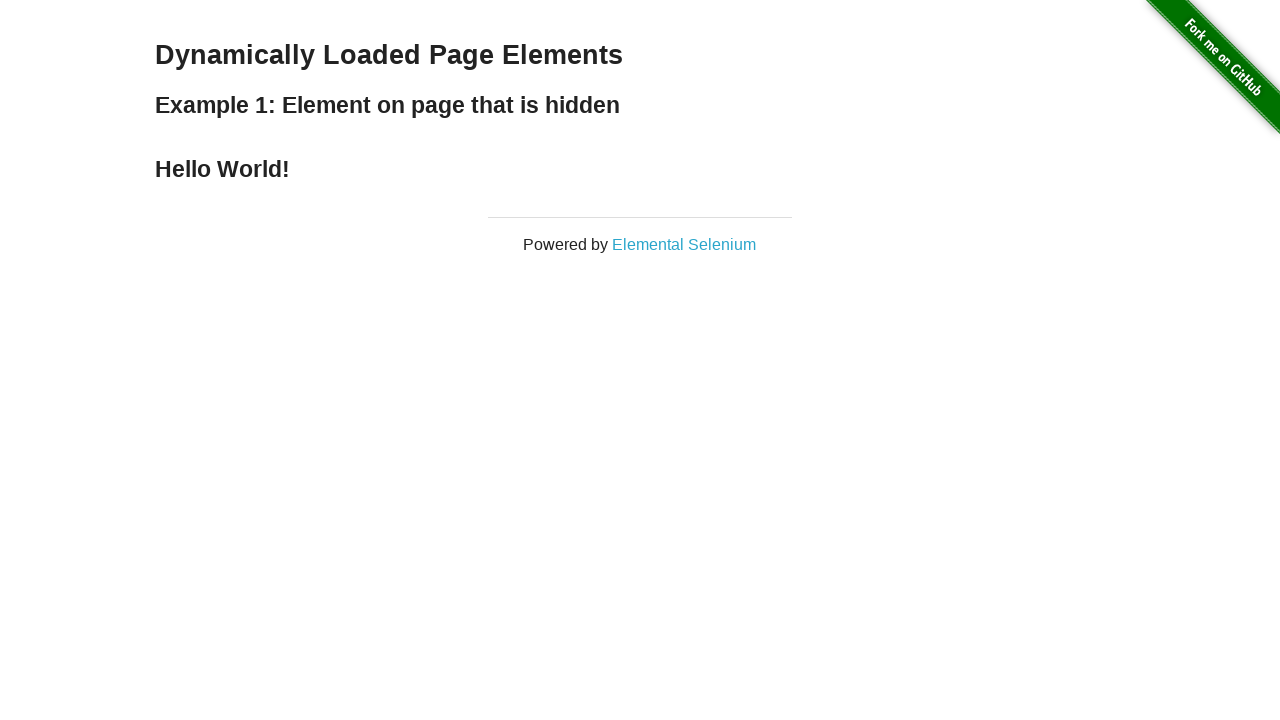

Verified that 'Hello World!' element is now visible after loading completed
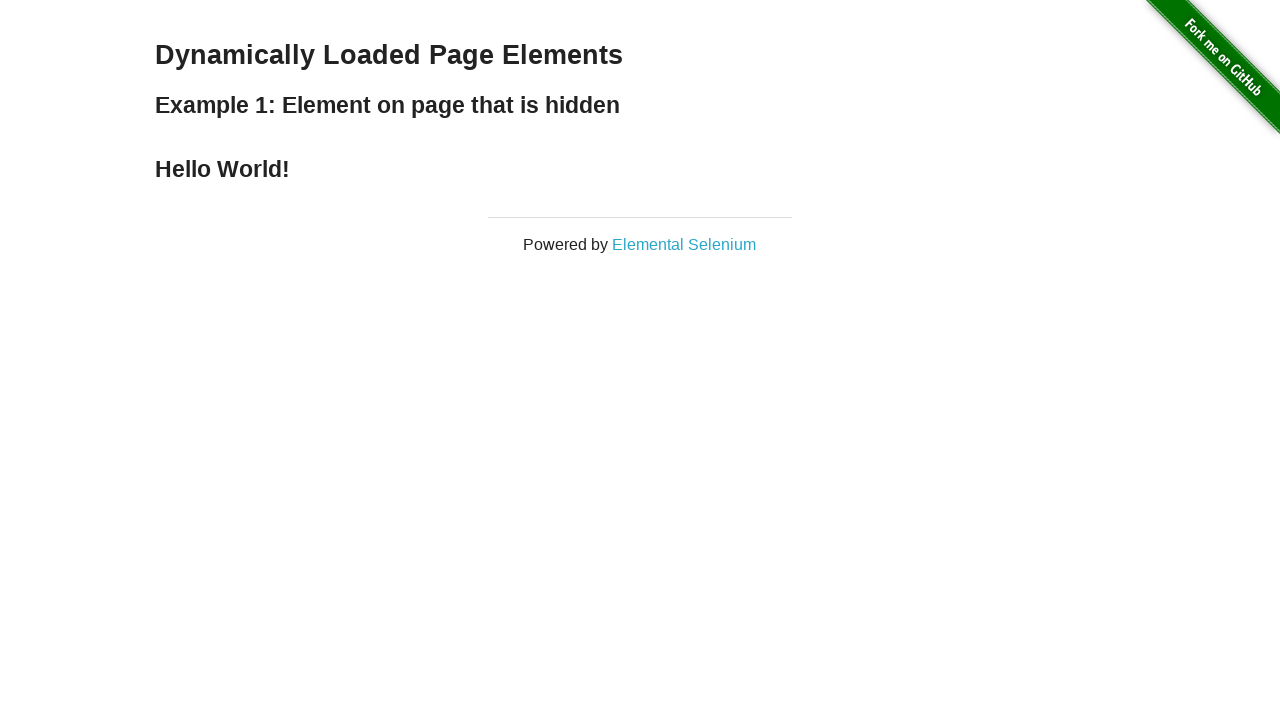

Verified that 'Hello World!' element contains the correct text
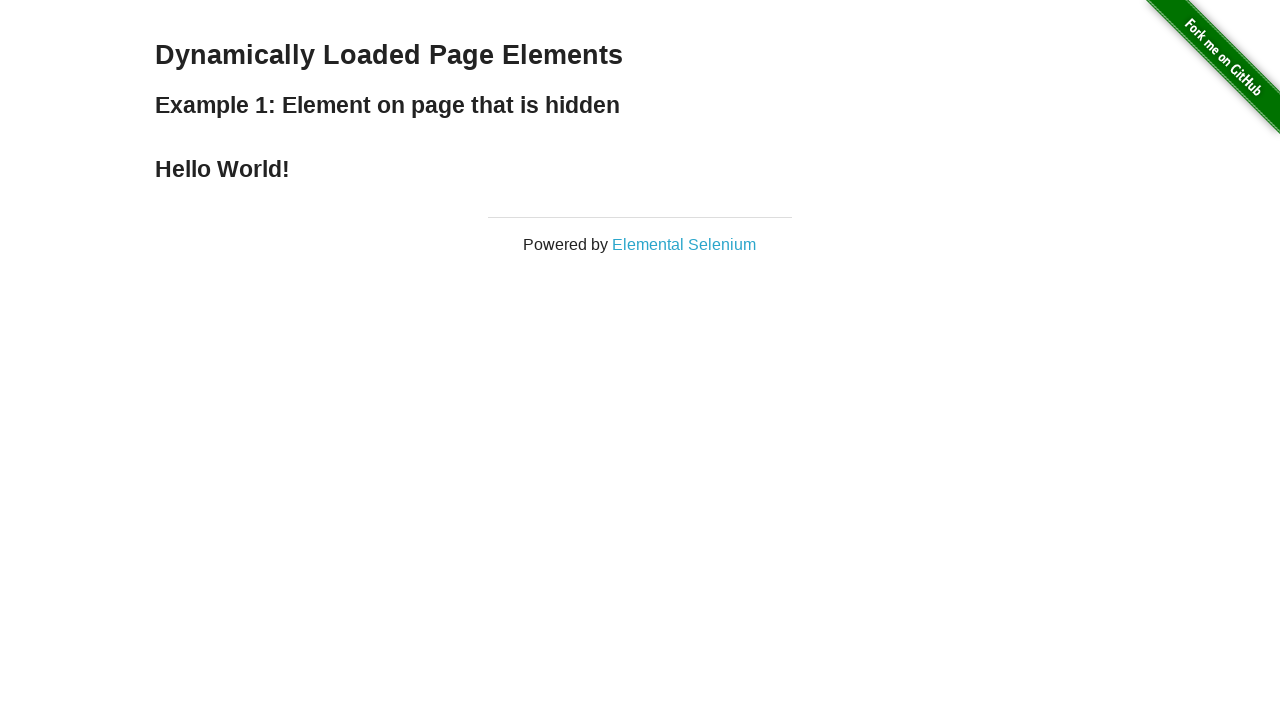

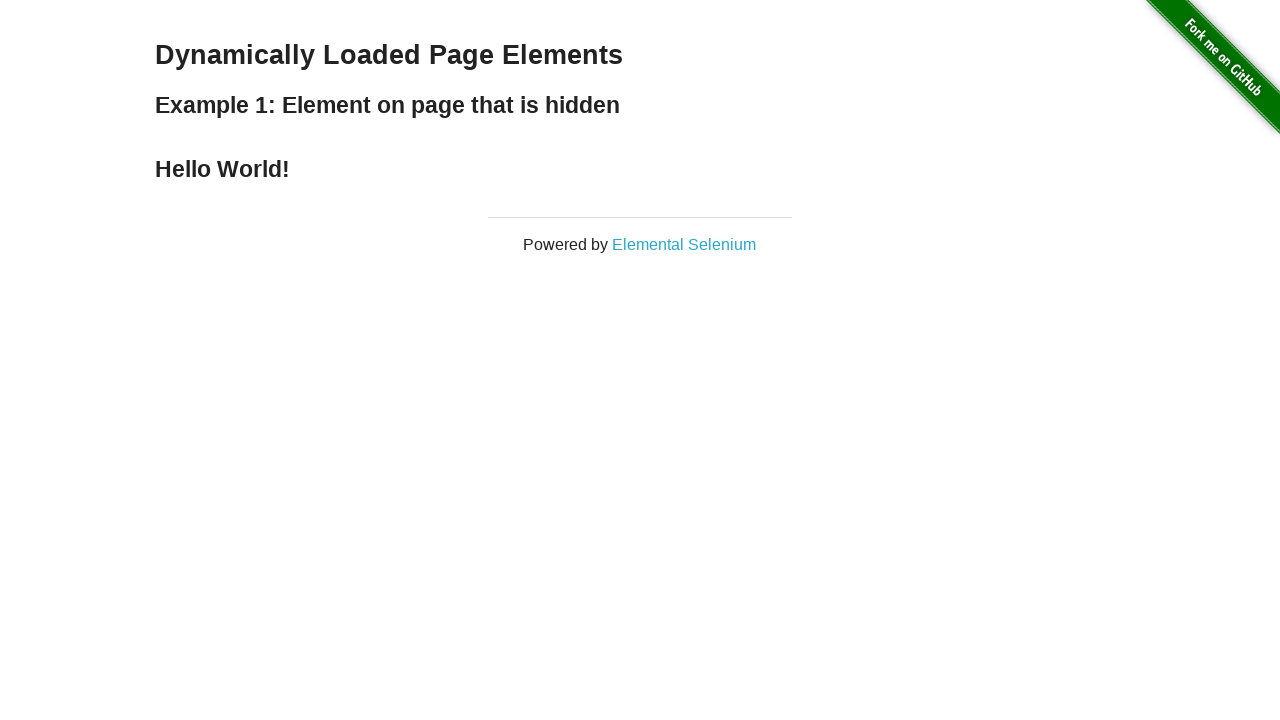